Tests a todo app by adding a new todo item with a date value, then clicking the checkbox on the newly added item to mark it as complete.

Starting URL: https://lambdatest.github.io/sample-todo-app/

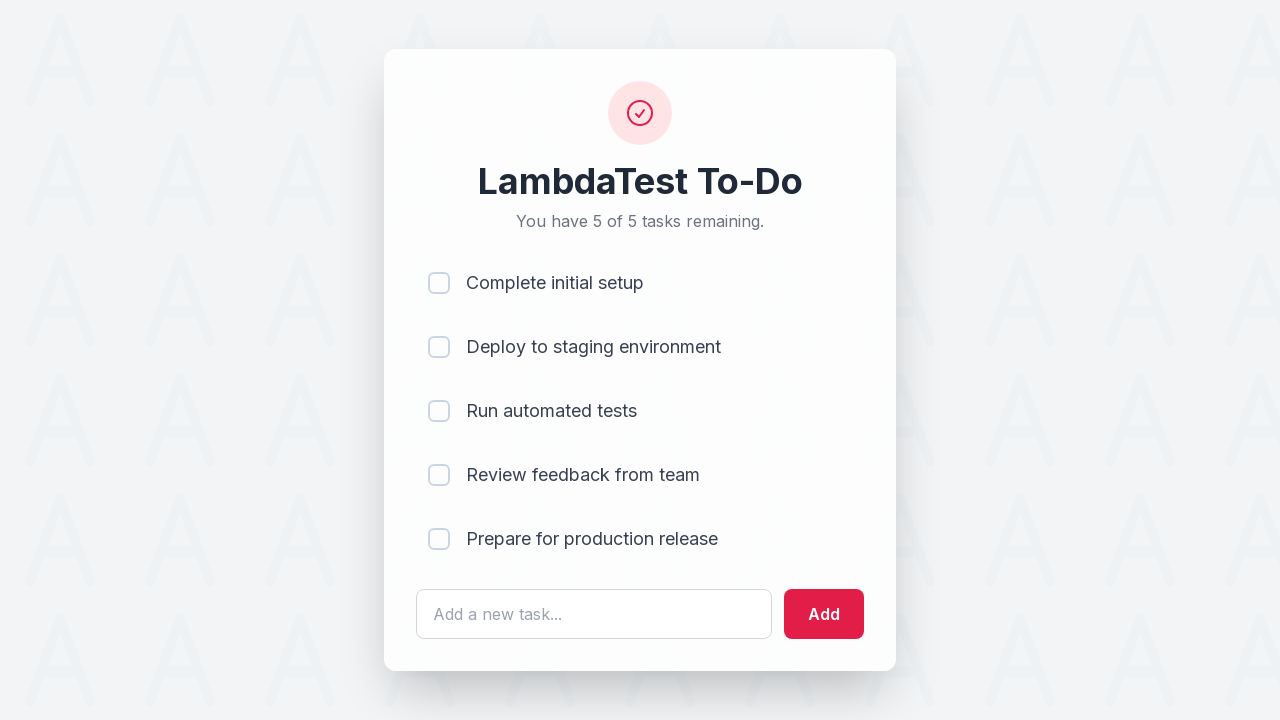

Navigated to the todo app
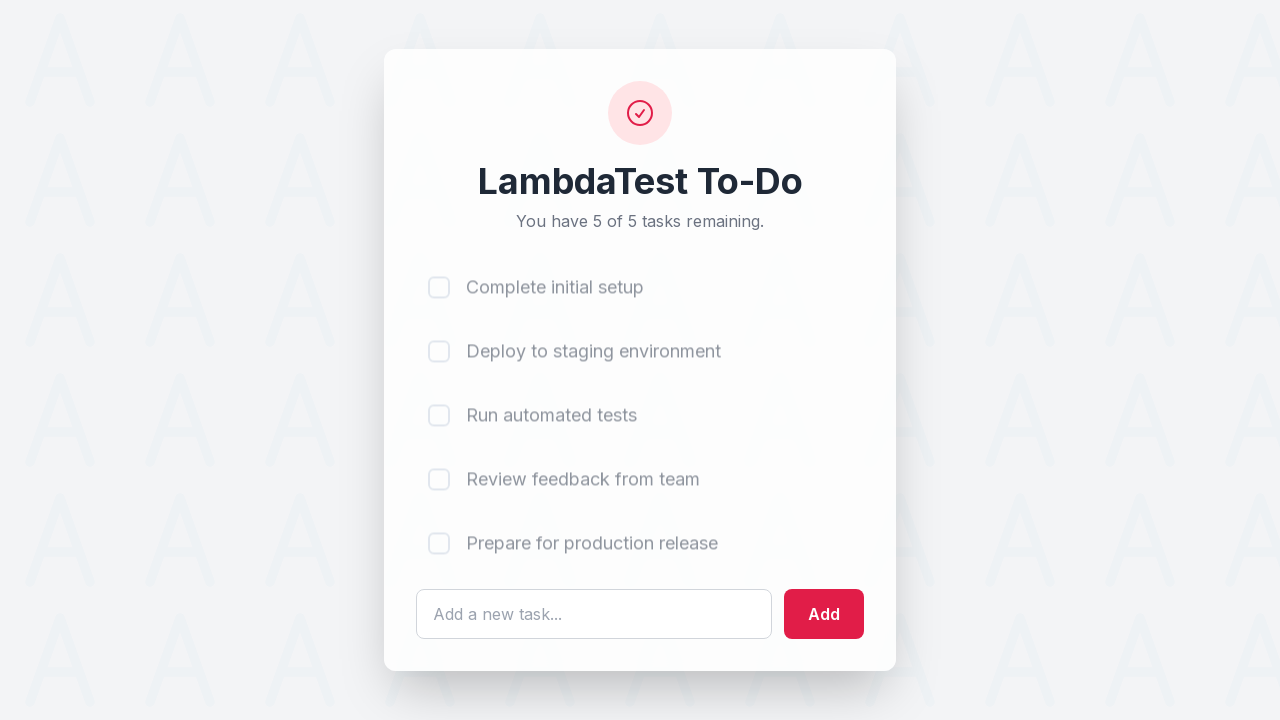

Filled todo input field with date '10/28/1990' on #sampletodotext
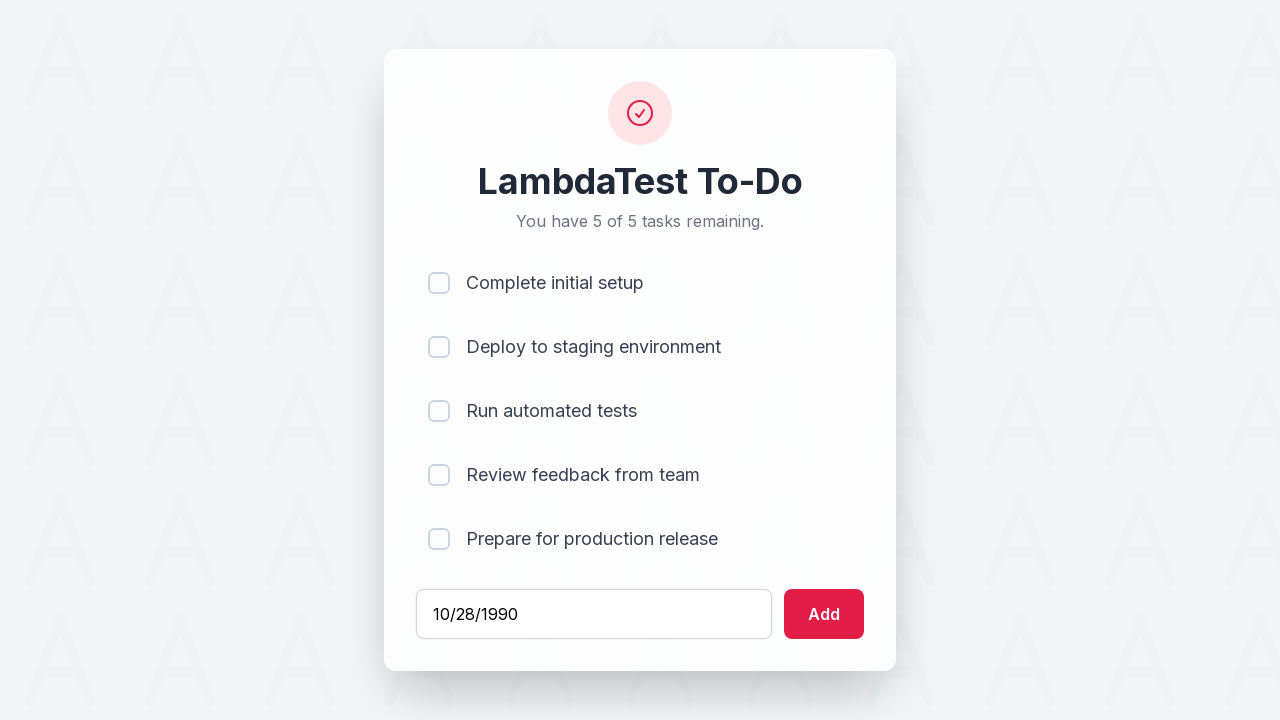

Clicked add button to create new todo item at (824, 614) on #addbutton
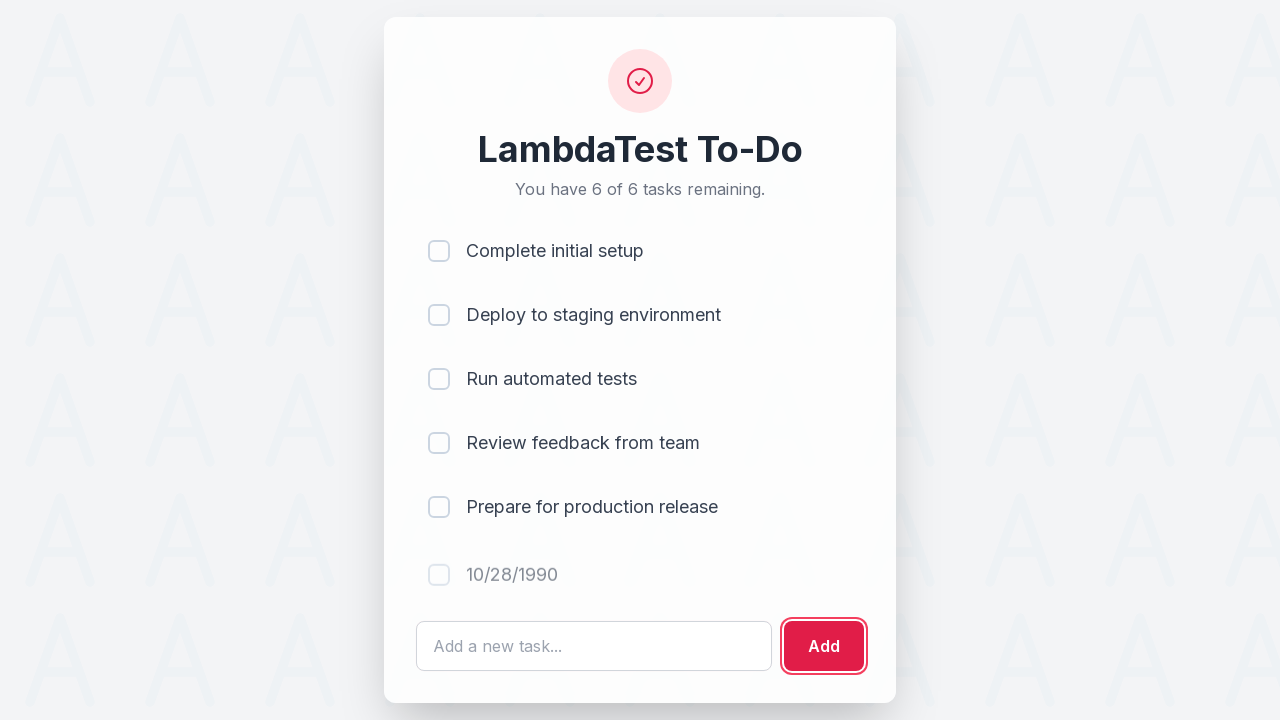

New todo item checkbox appeared
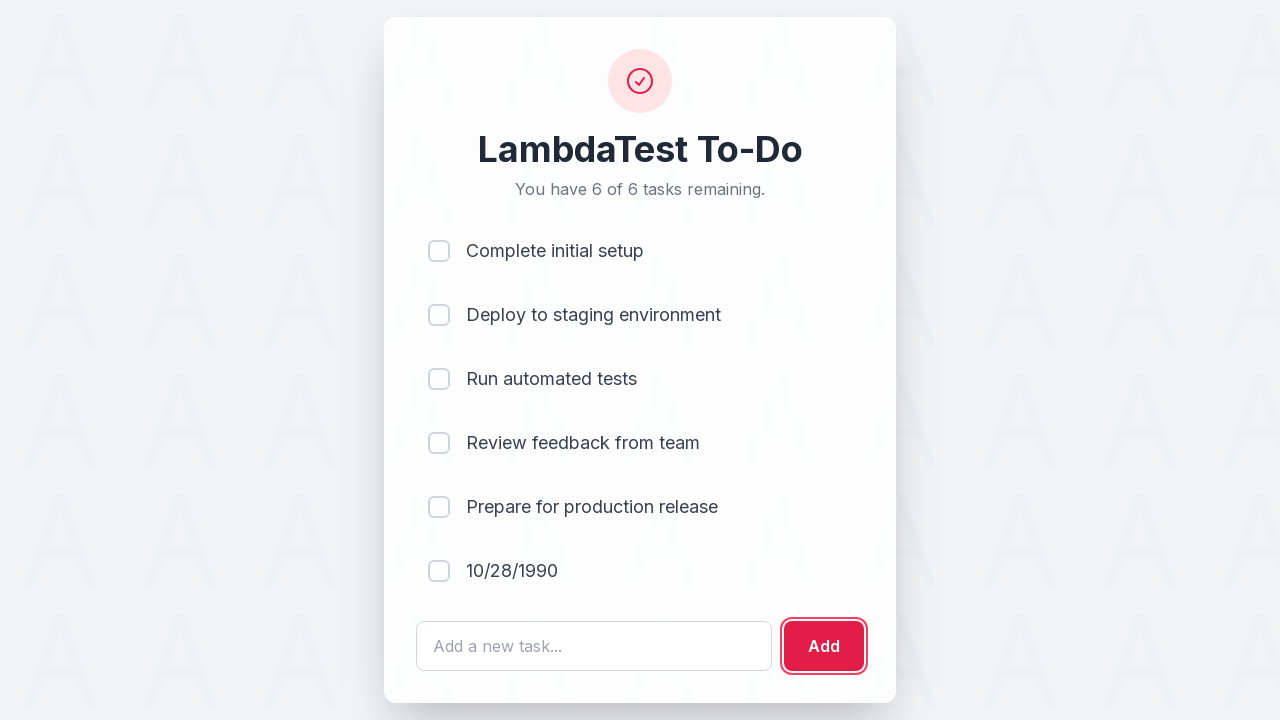

Clicked checkbox on the newly added todo item to mark it complete at (439, 571) on xpath=//li[@ng-repeat]/input >> nth=-1
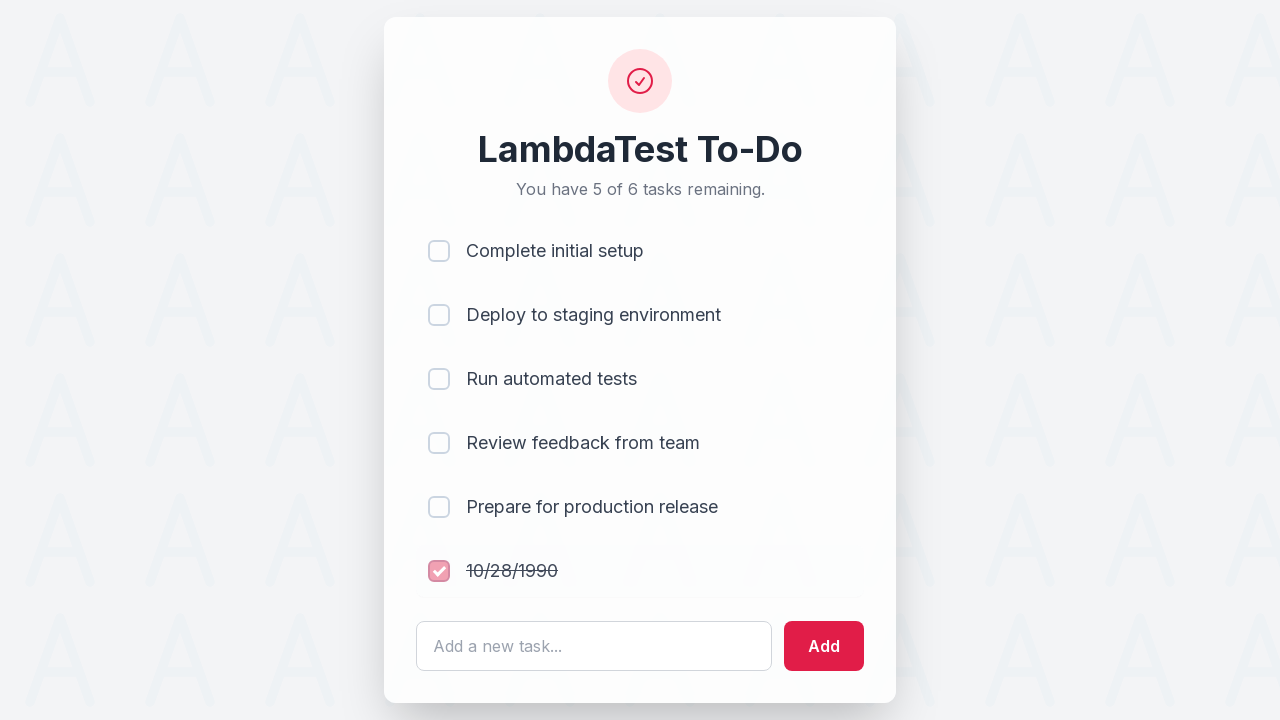

Todo info spans loaded for the item
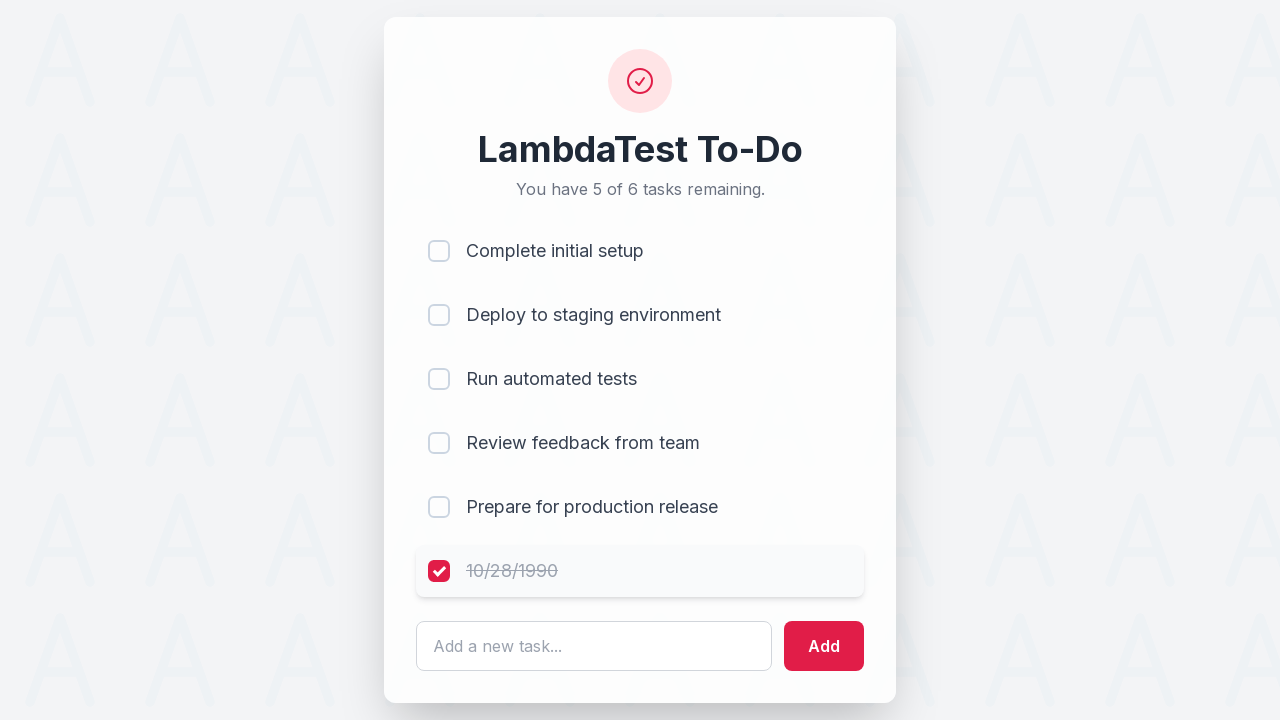

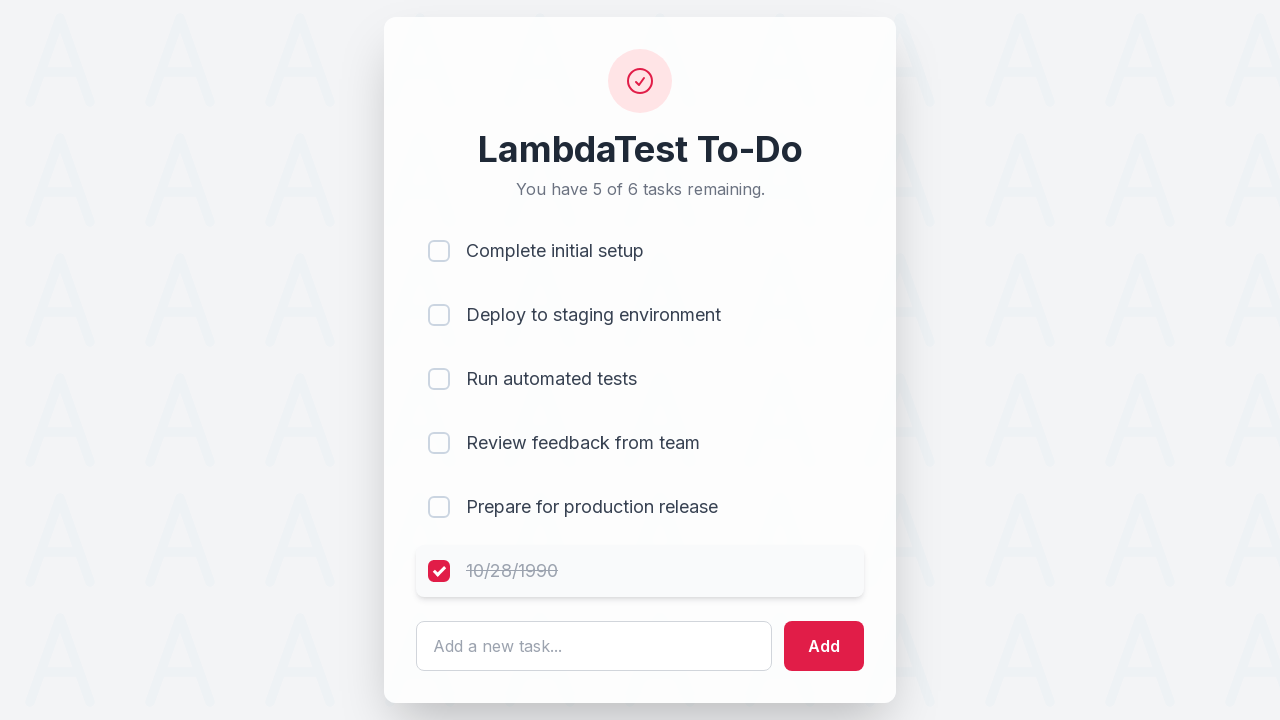